Tests browser scrolling functionality by scrolling down the page multiple times

Starting URL: http://www.seleniumhq.org/download/

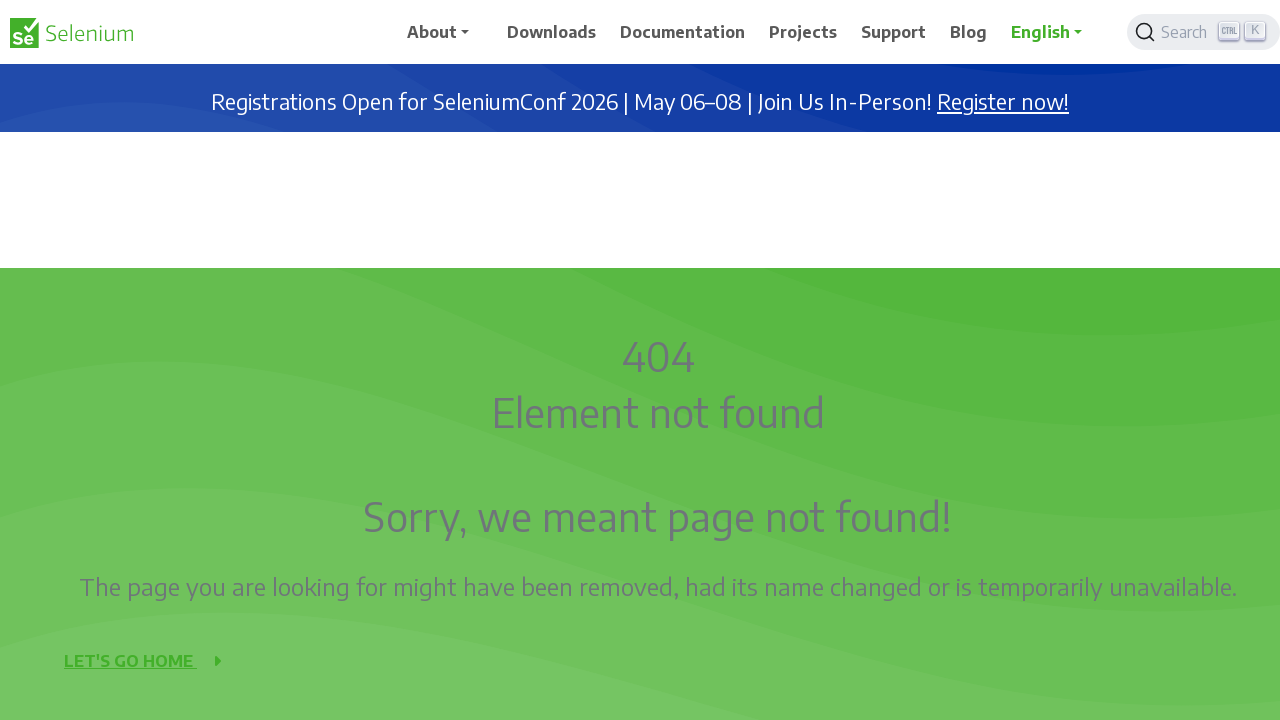

Scrolled down the page by 200 pixels
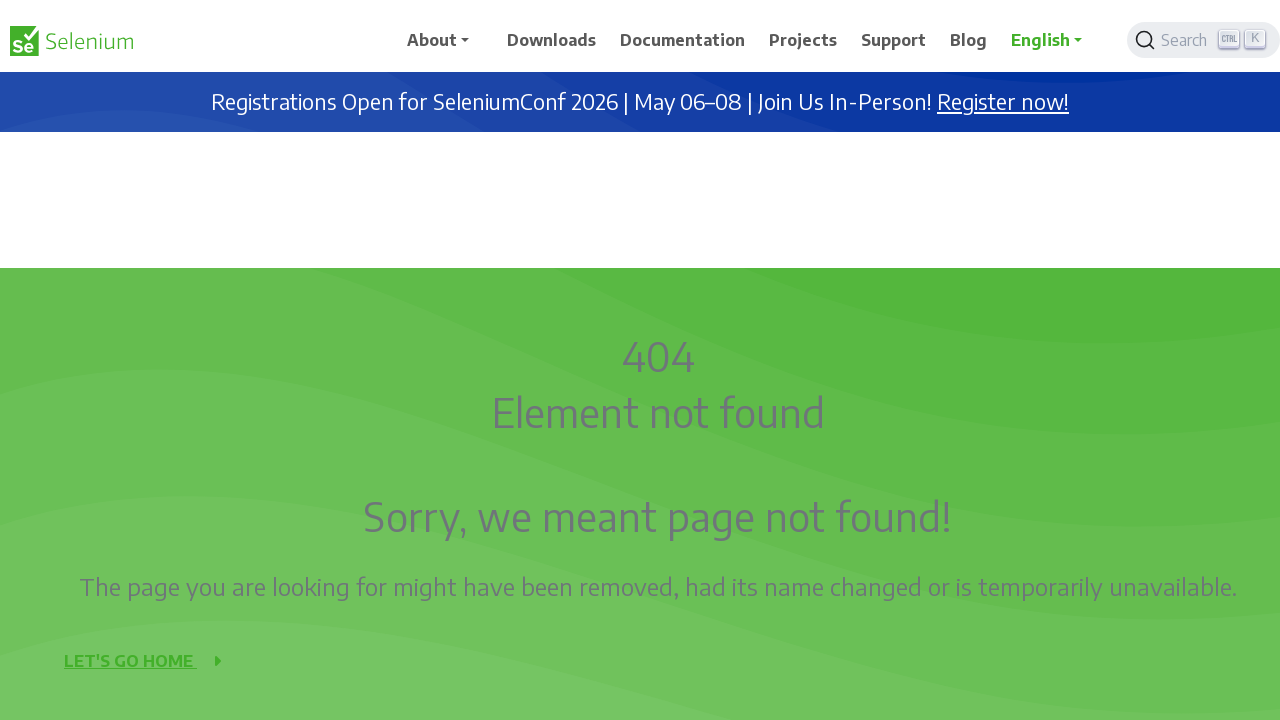

Waited 500ms for content to load after scrolling
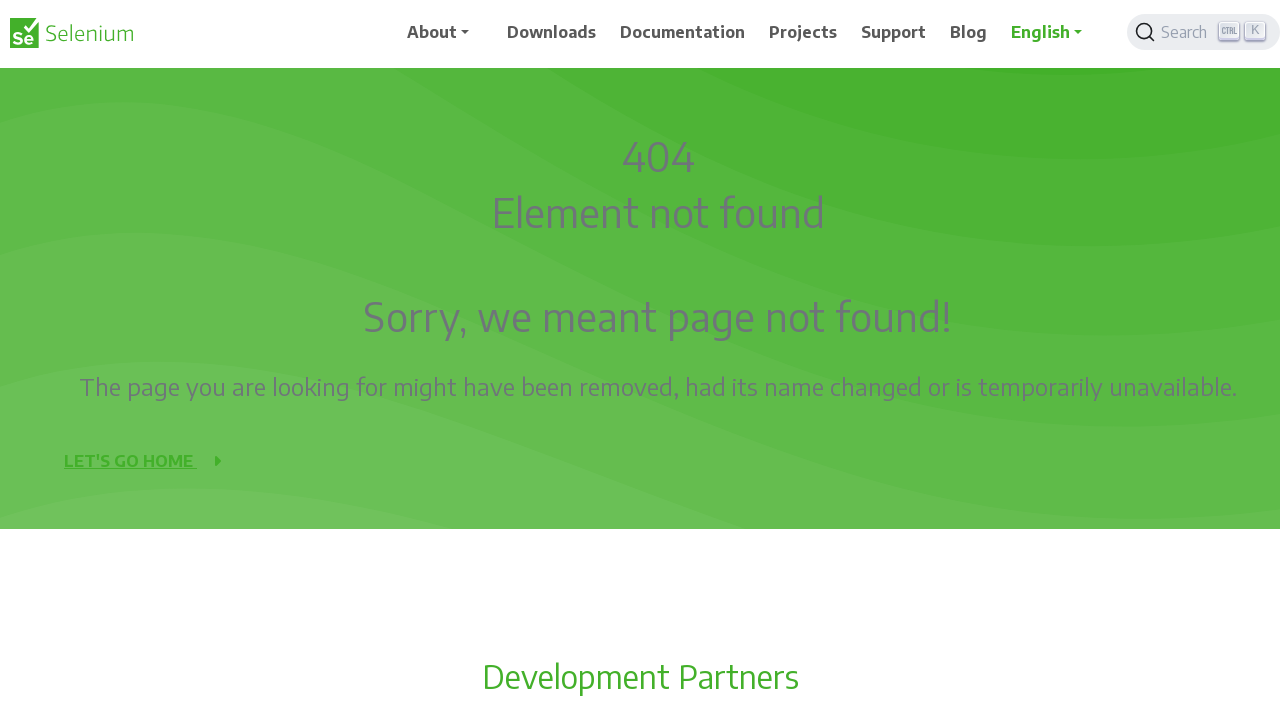

Scrolled down the page by 200 pixels
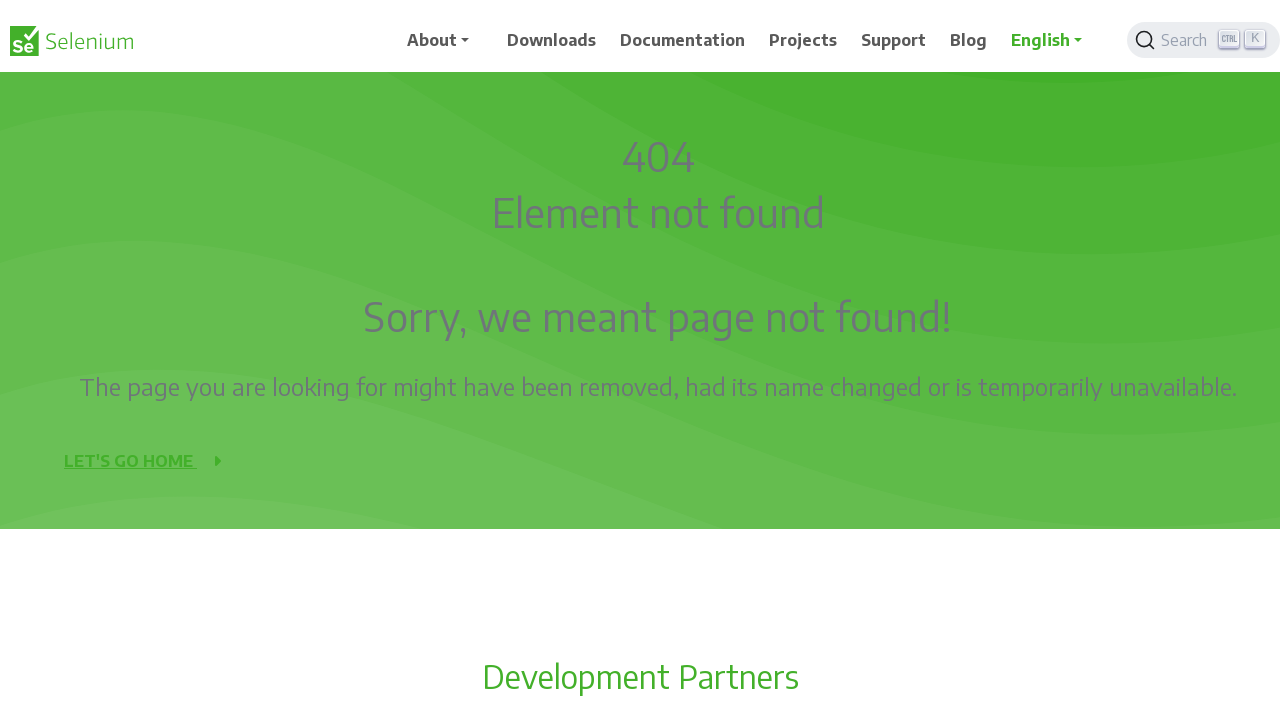

Waited 500ms for content to load after scrolling
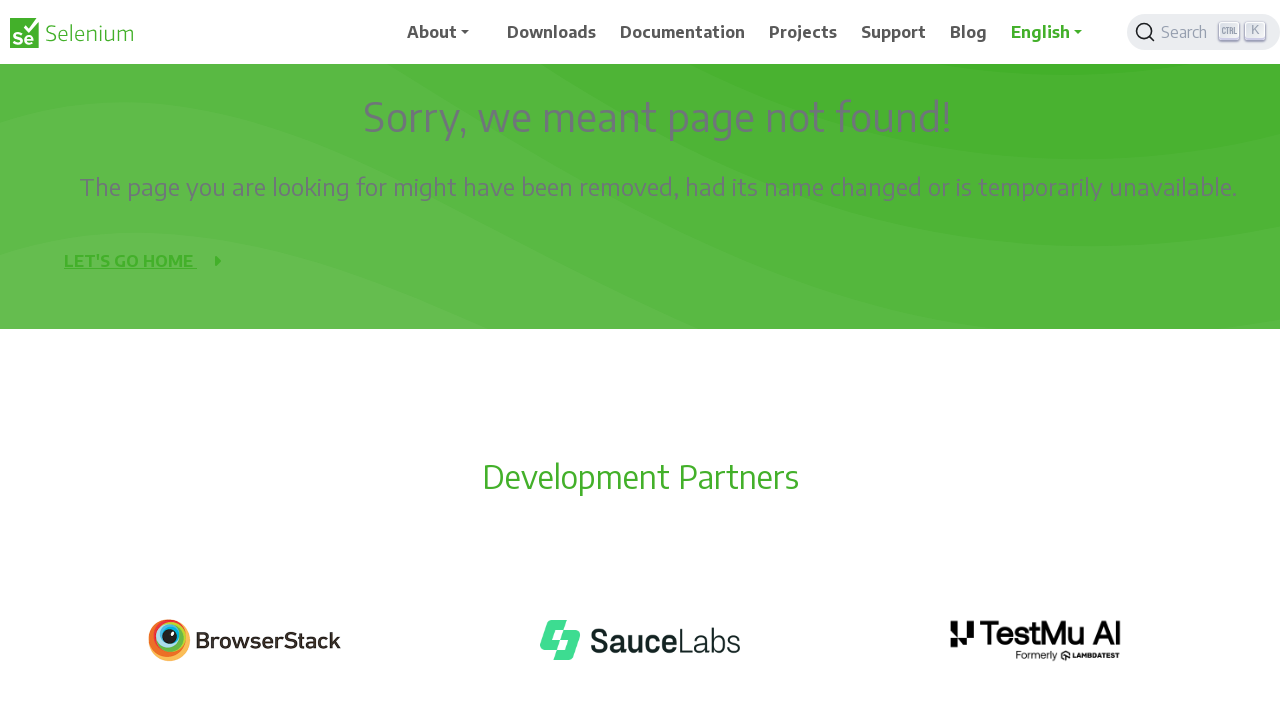

Scrolled down the page by 200 pixels
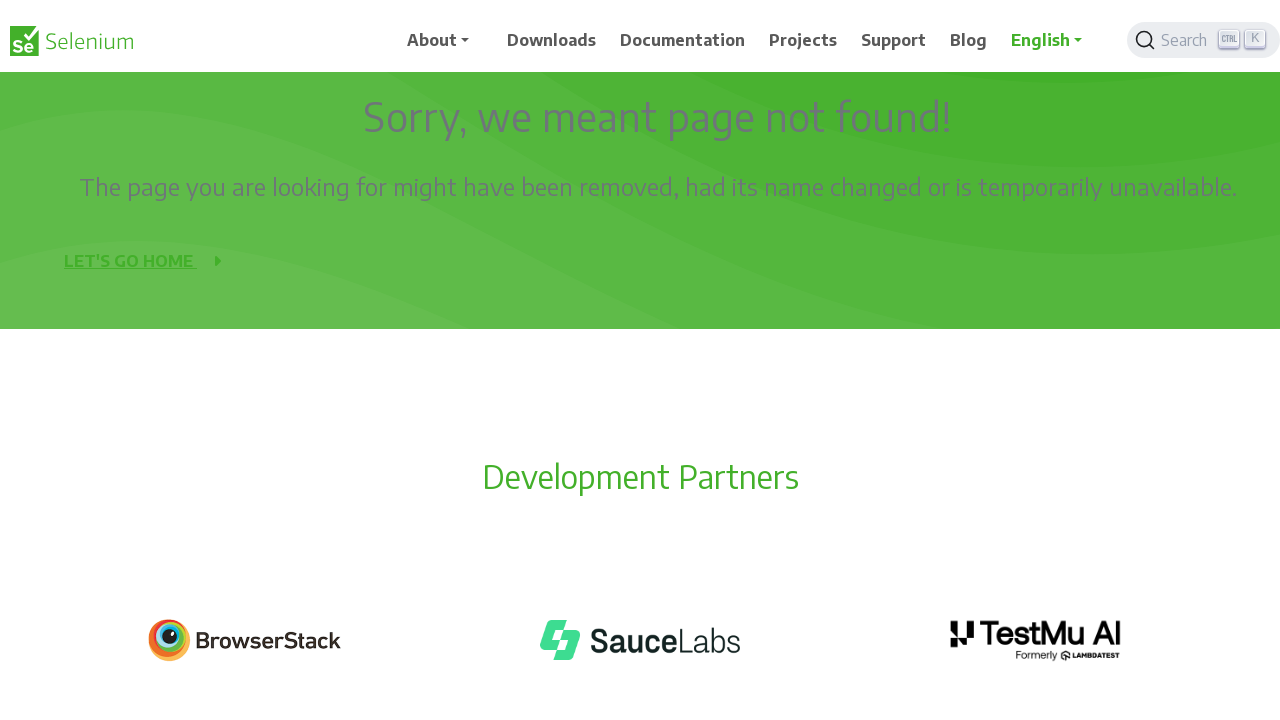

Waited 500ms for content to load after scrolling
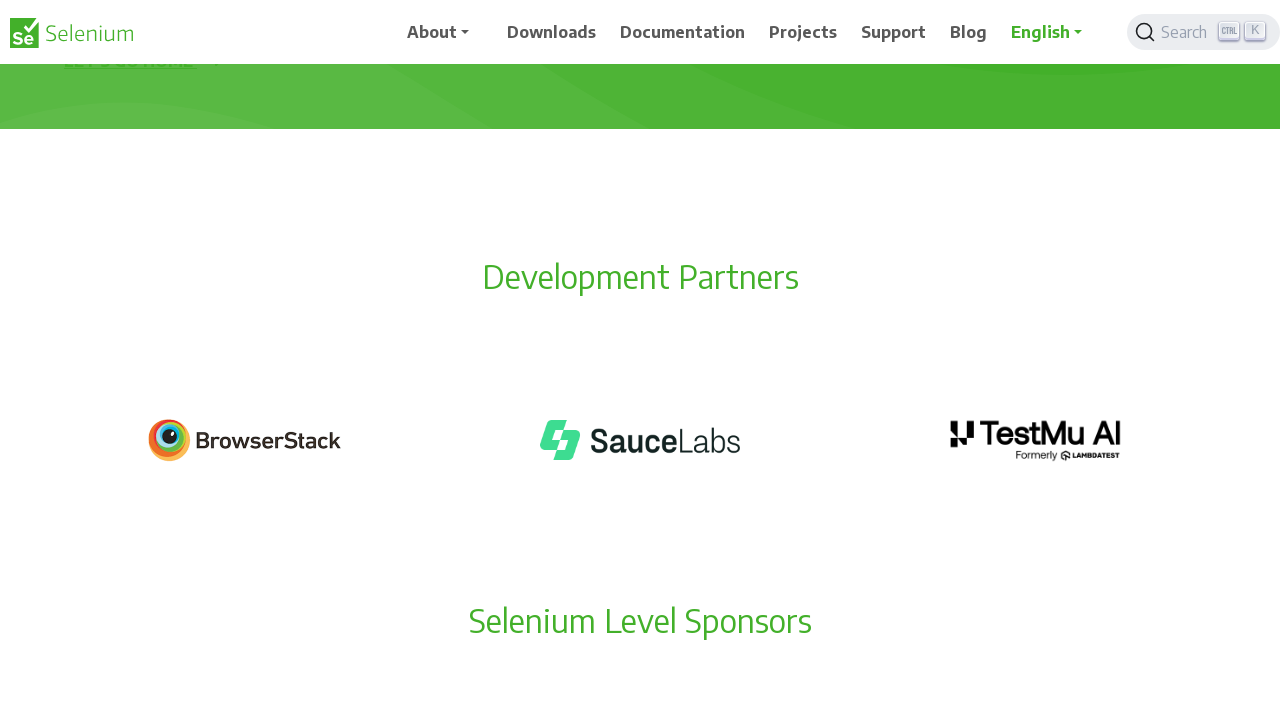

Scrolled down the page by 200 pixels
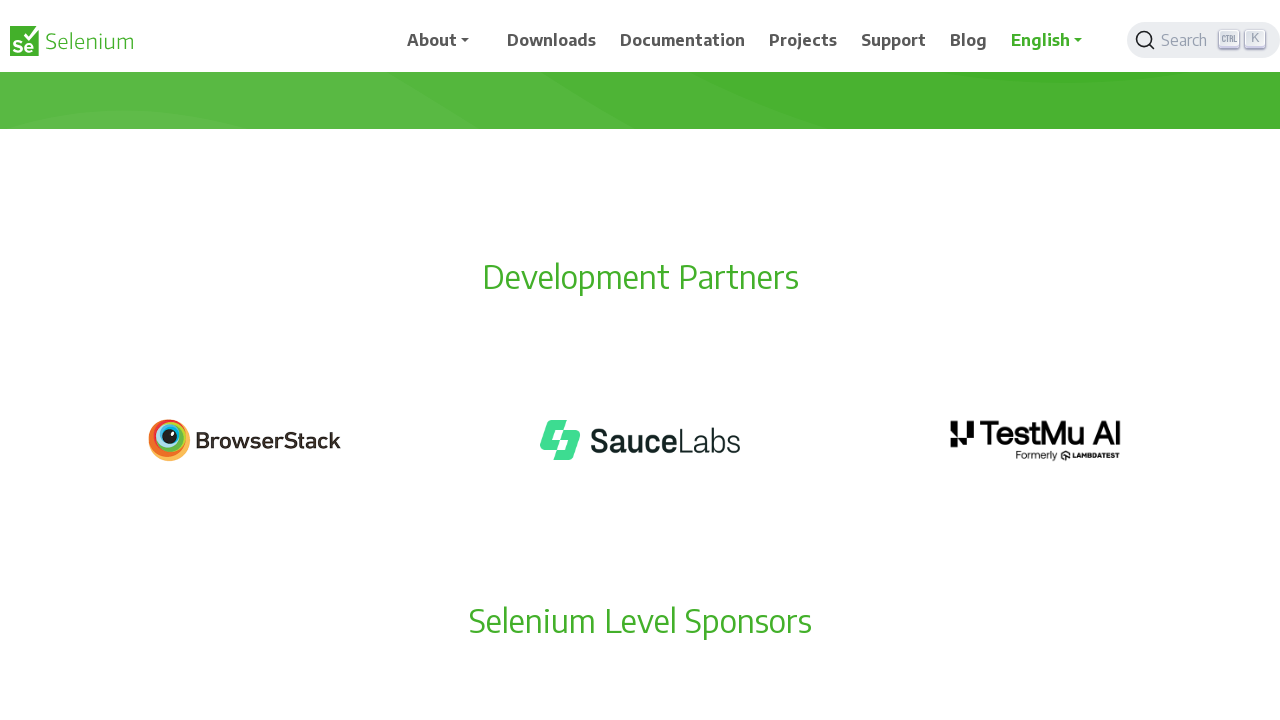

Waited 500ms for content to load after scrolling
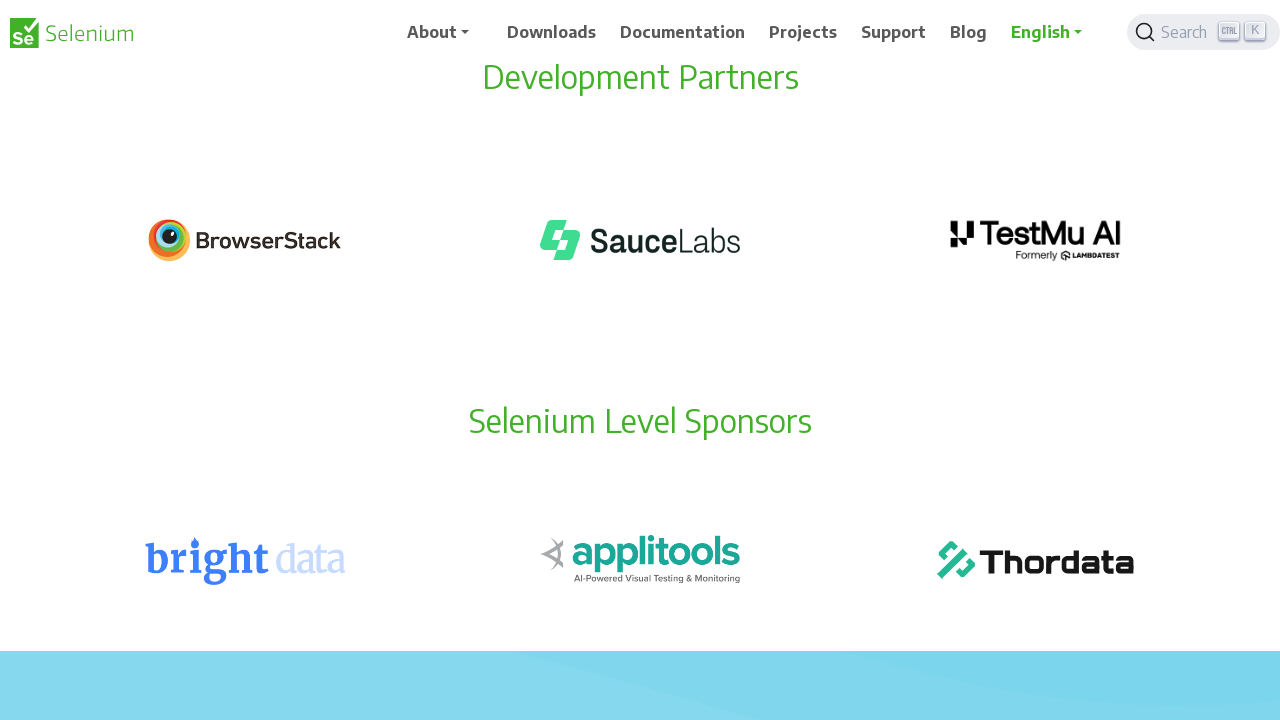

Scrolled down the page by 200 pixels
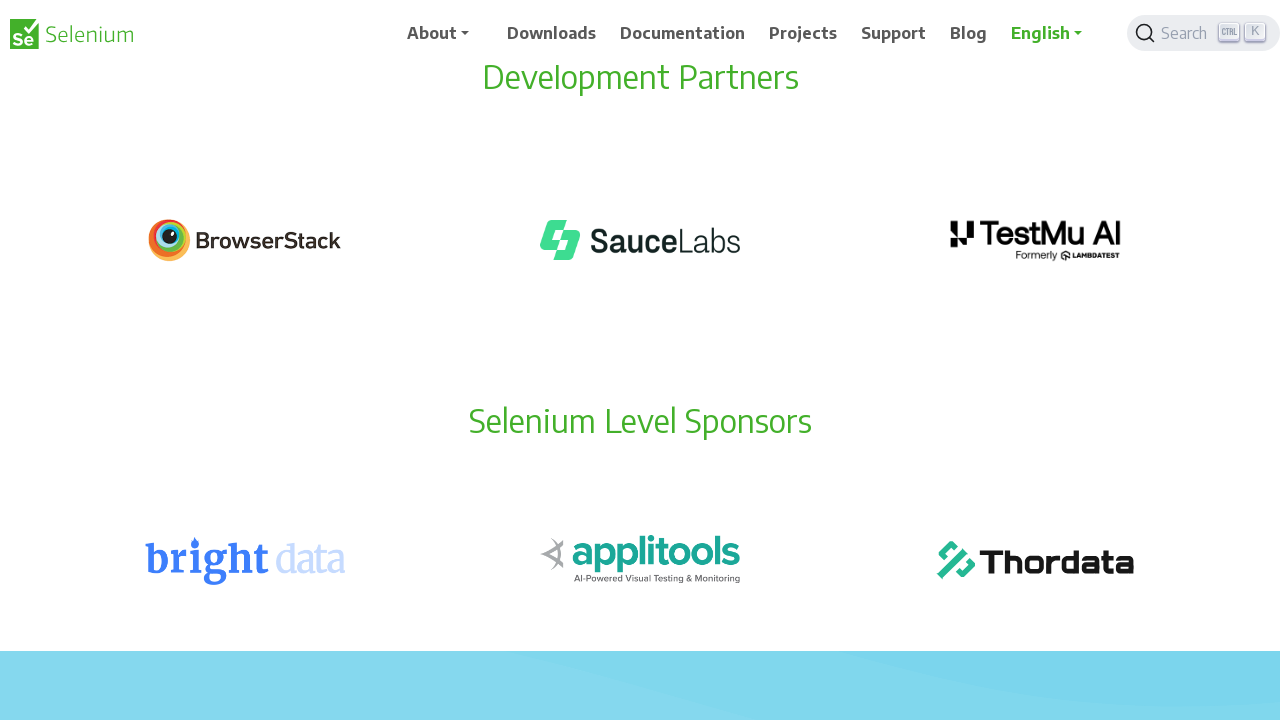

Waited 500ms for content to load after scrolling
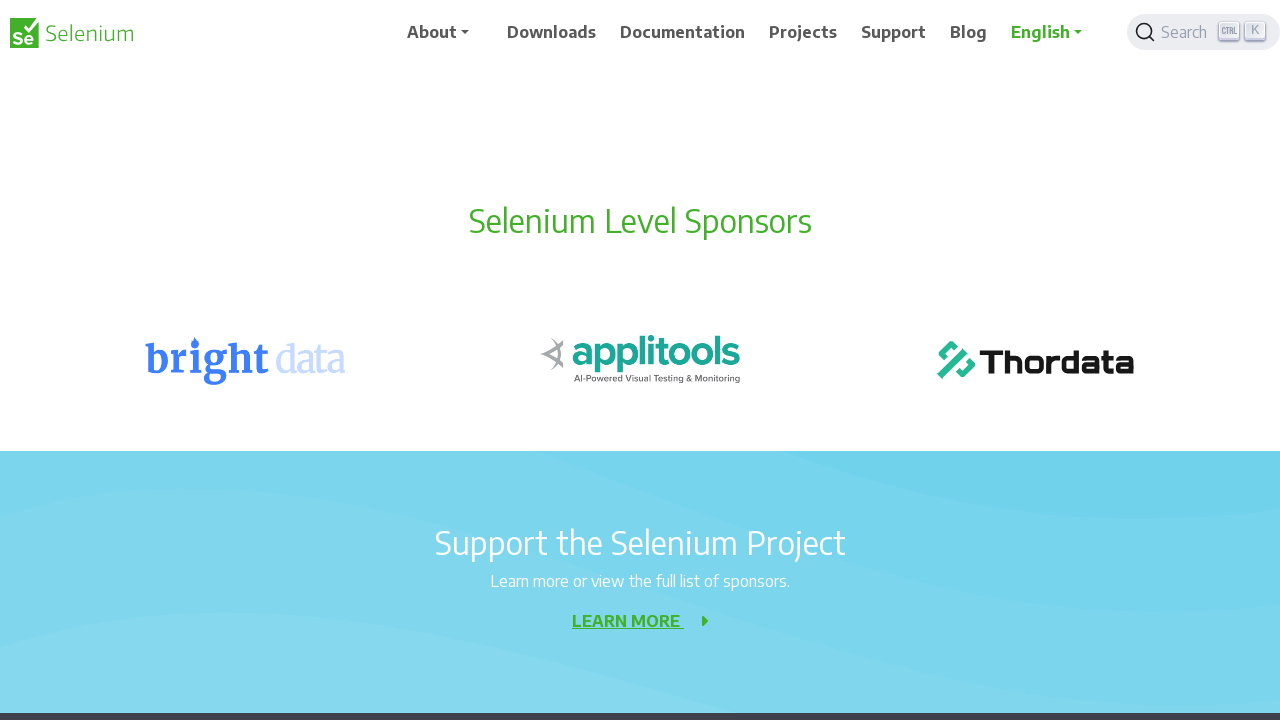

Scrolled down the page by 200 pixels
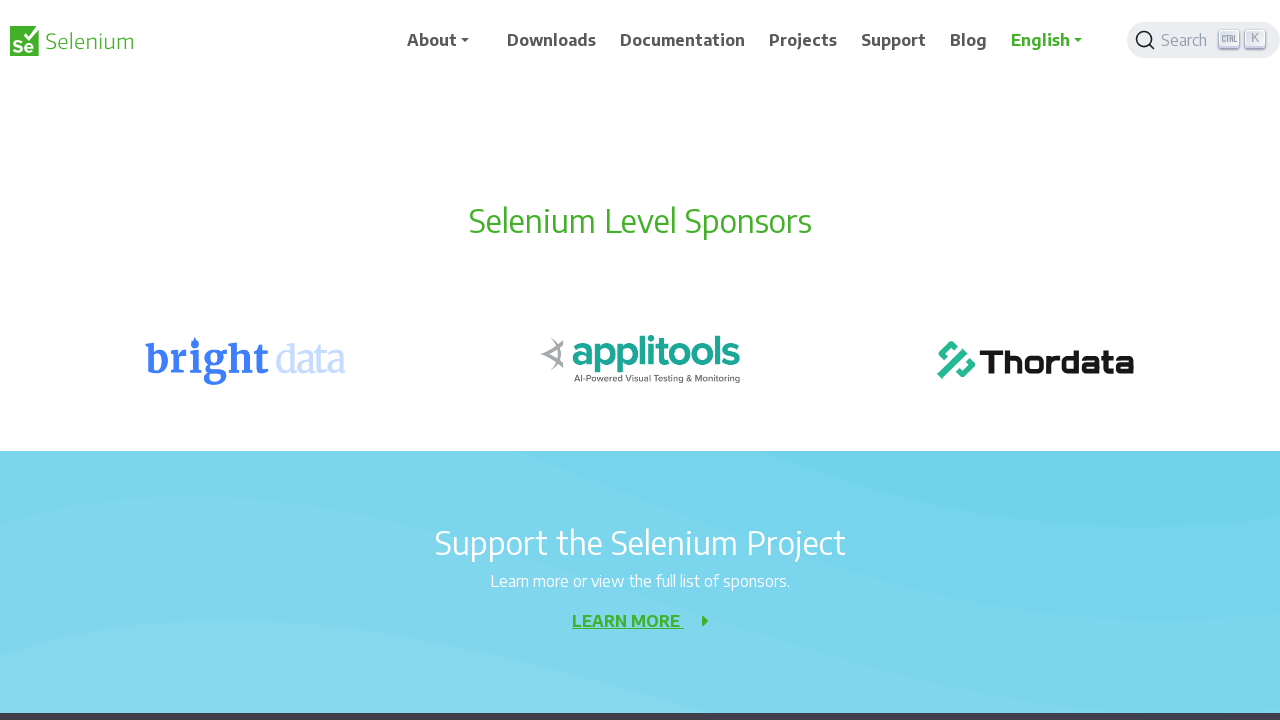

Waited 500ms for content to load after scrolling
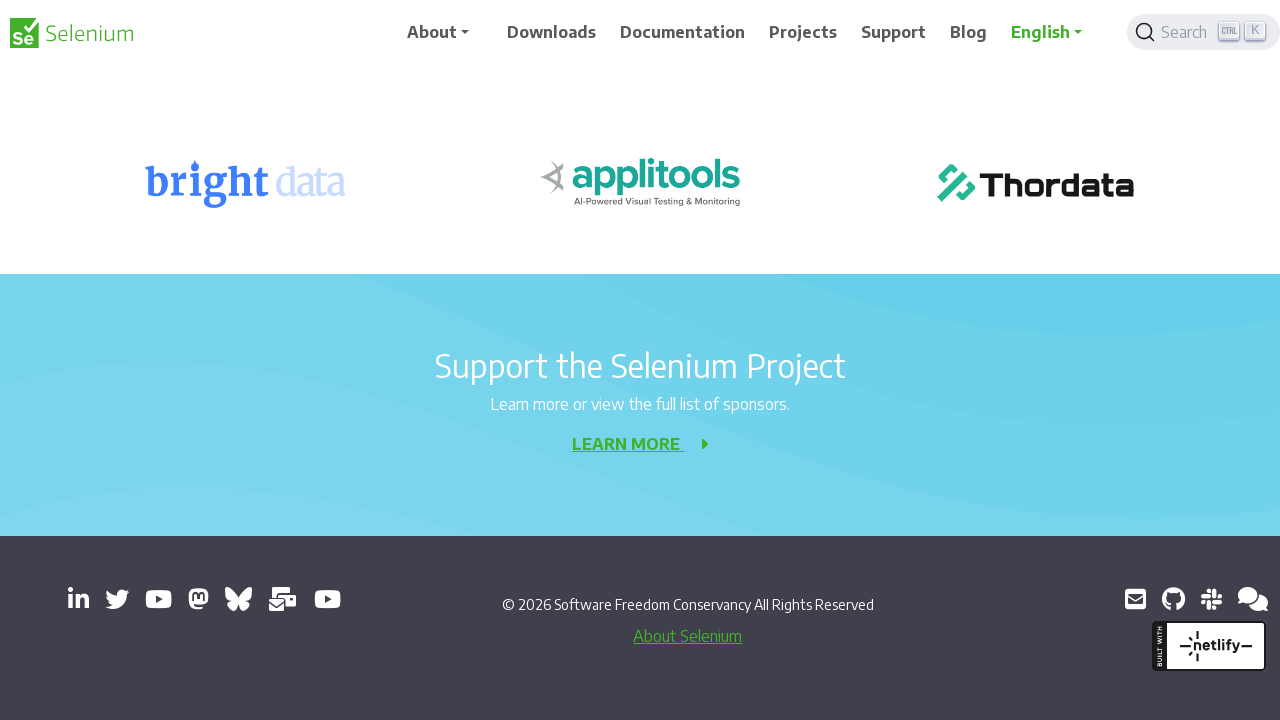

Scrolled down the page by 200 pixels
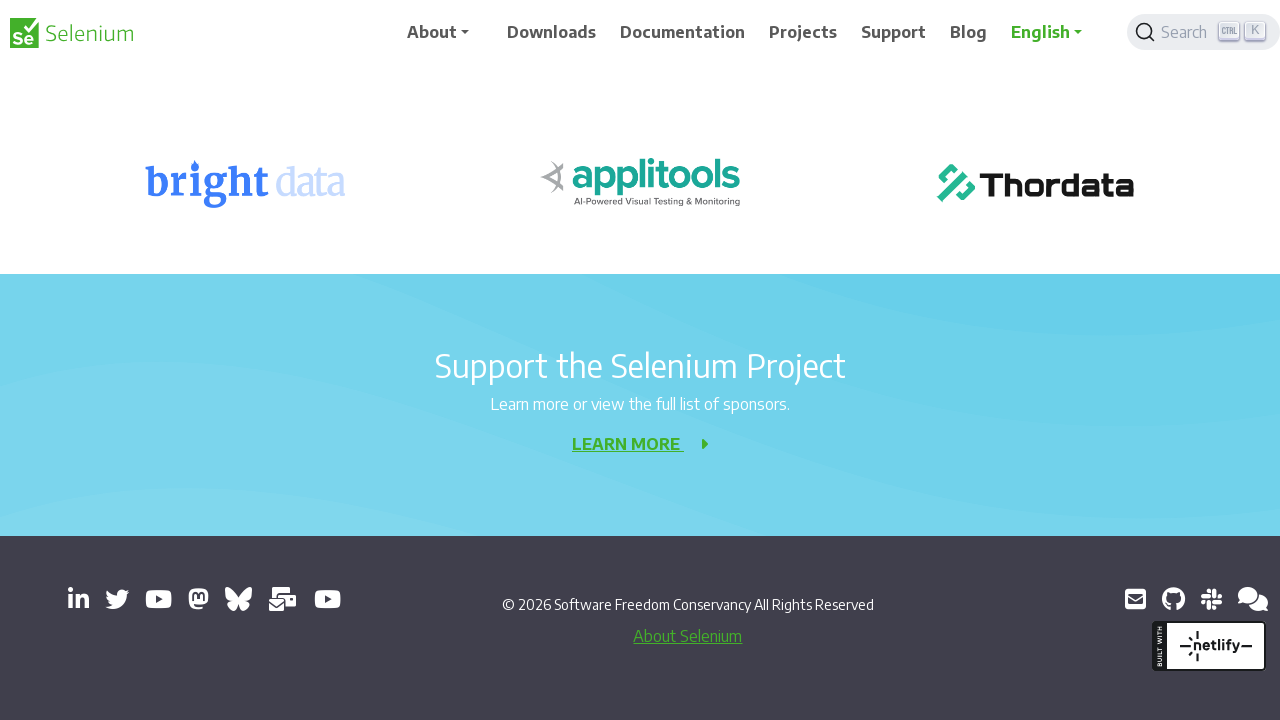

Waited 500ms for content to load after scrolling
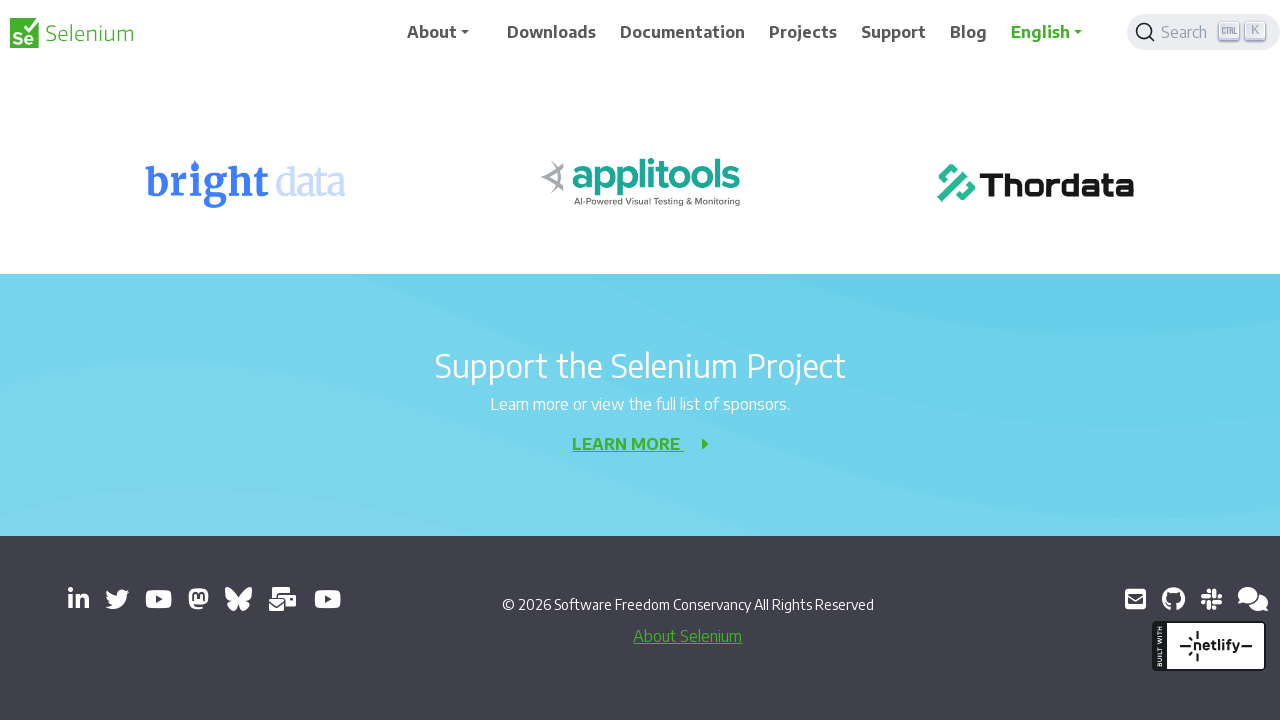

Scrolled down the page by 200 pixels
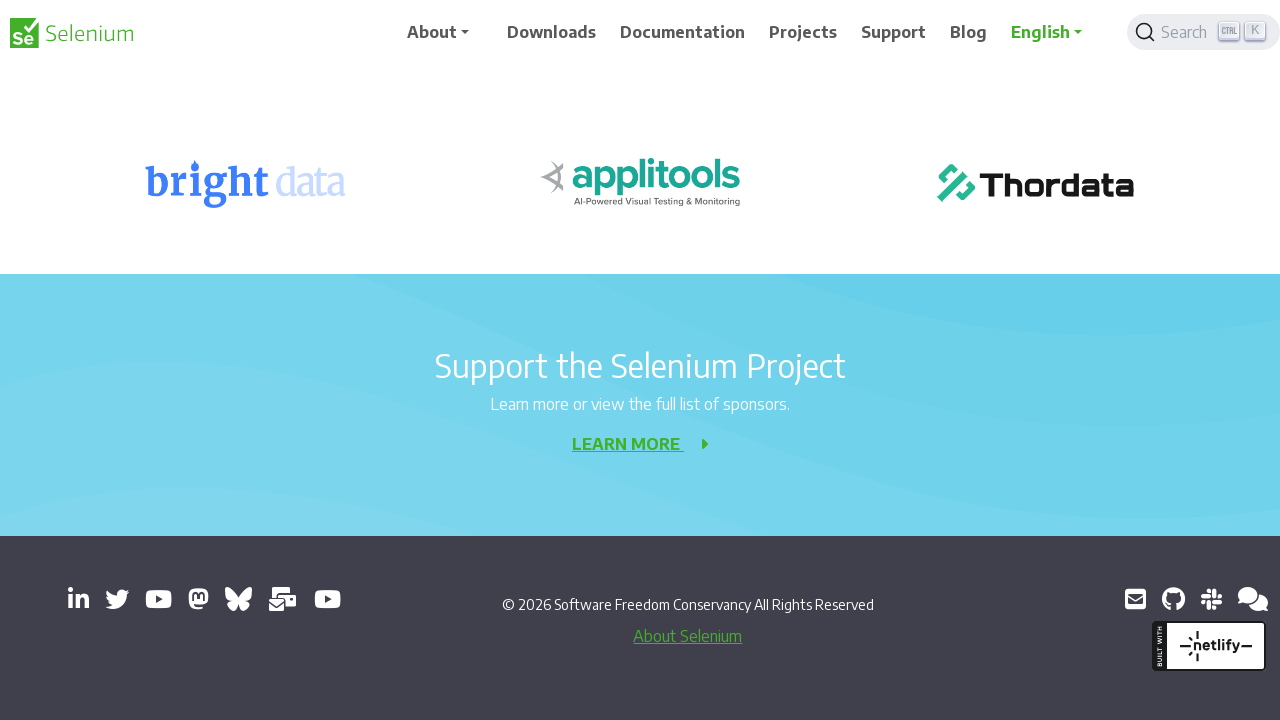

Waited 500ms for content to load after scrolling
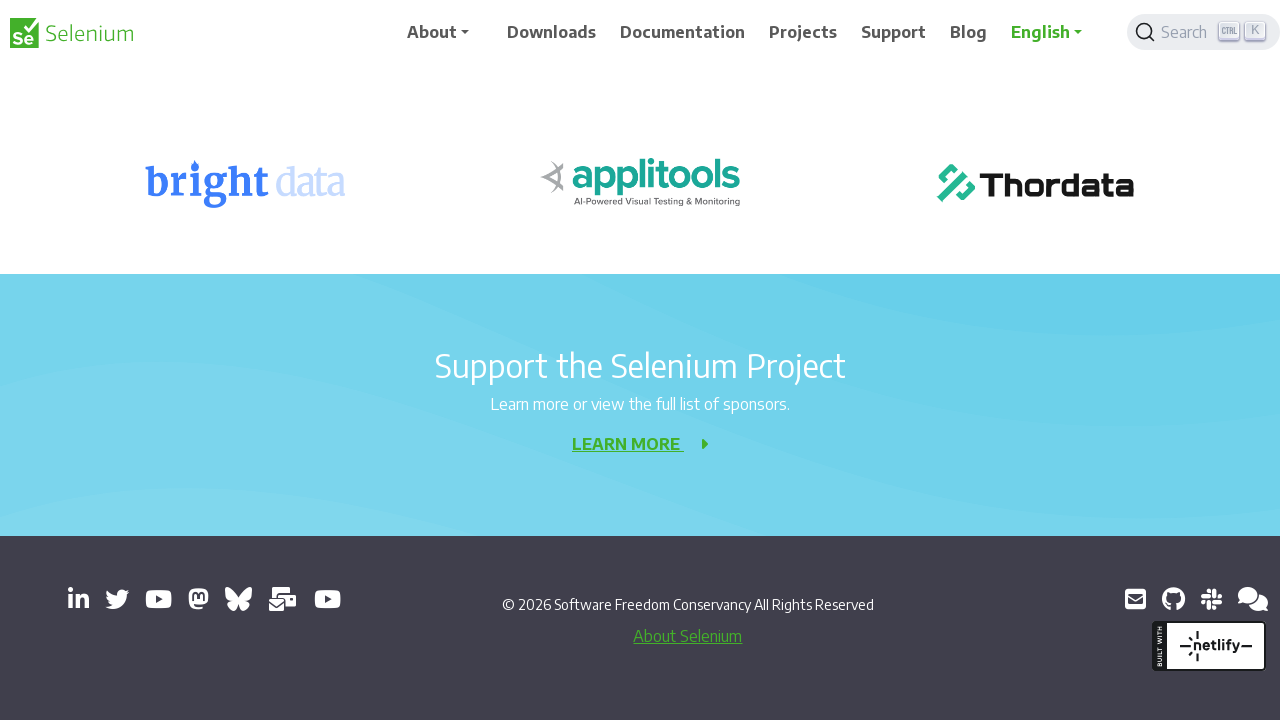

Scrolled down the page by 200 pixels
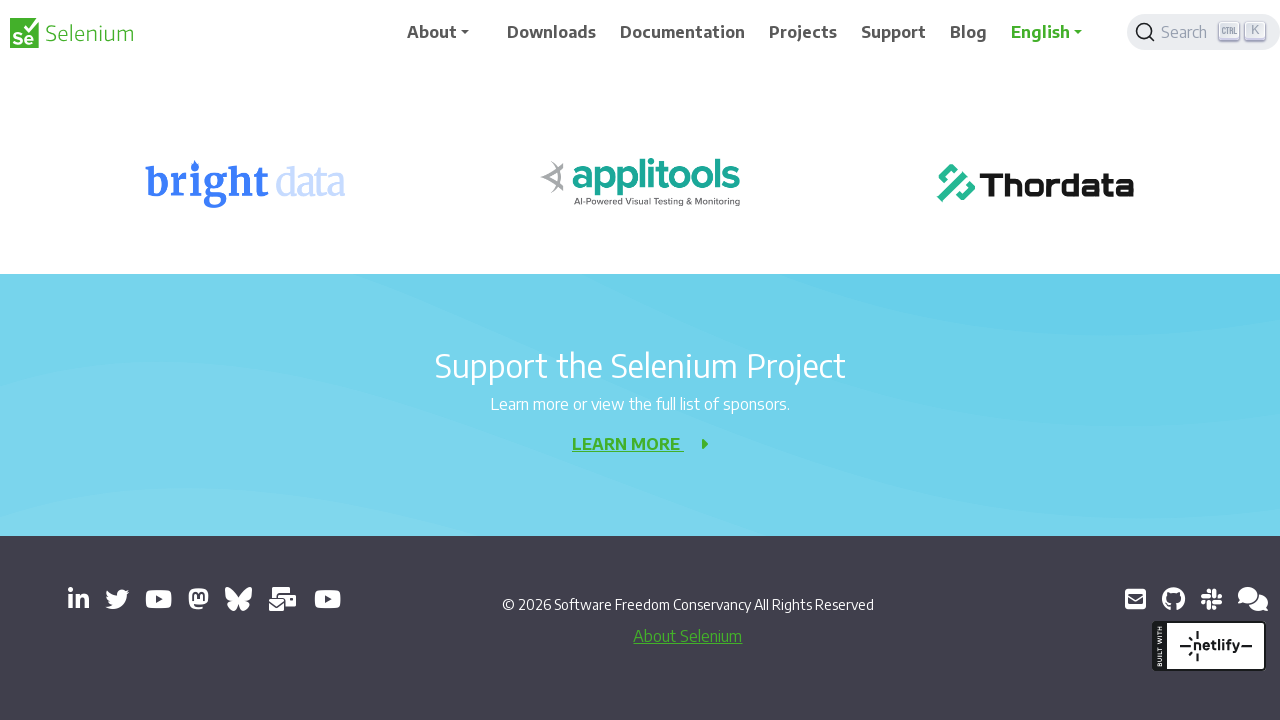

Waited 500ms for content to load after scrolling
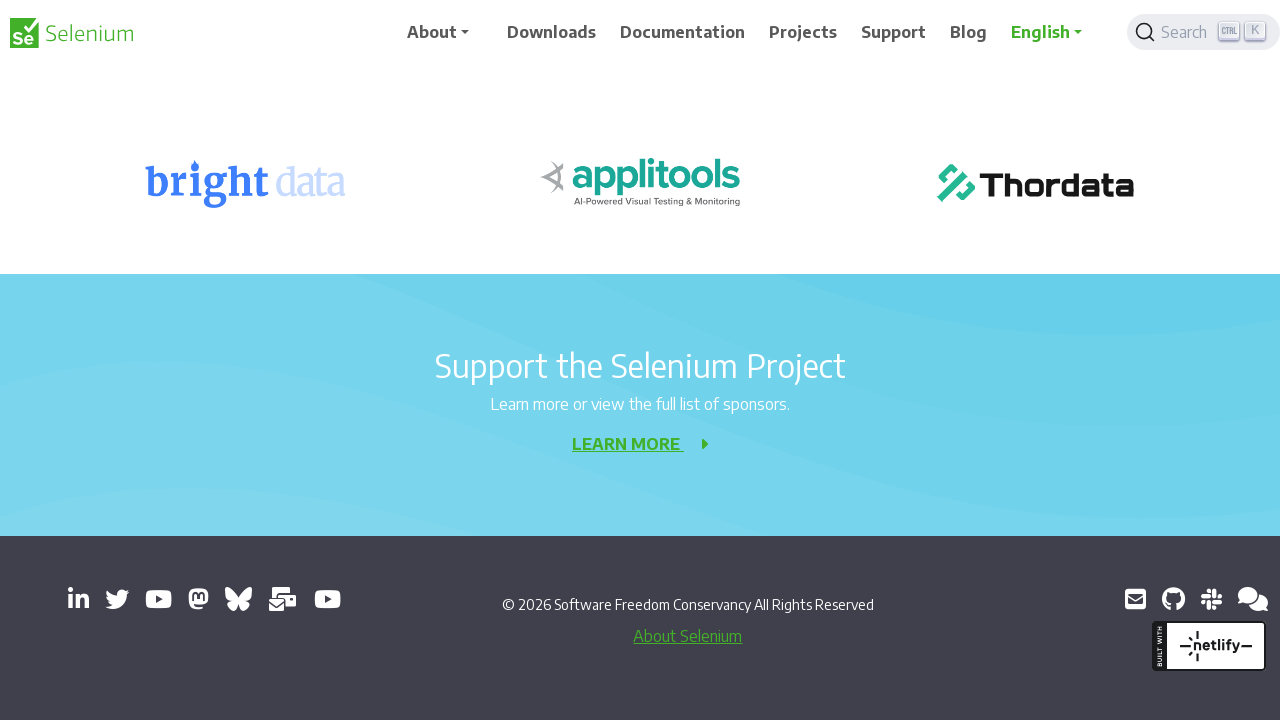

Scrolled down the page by 200 pixels
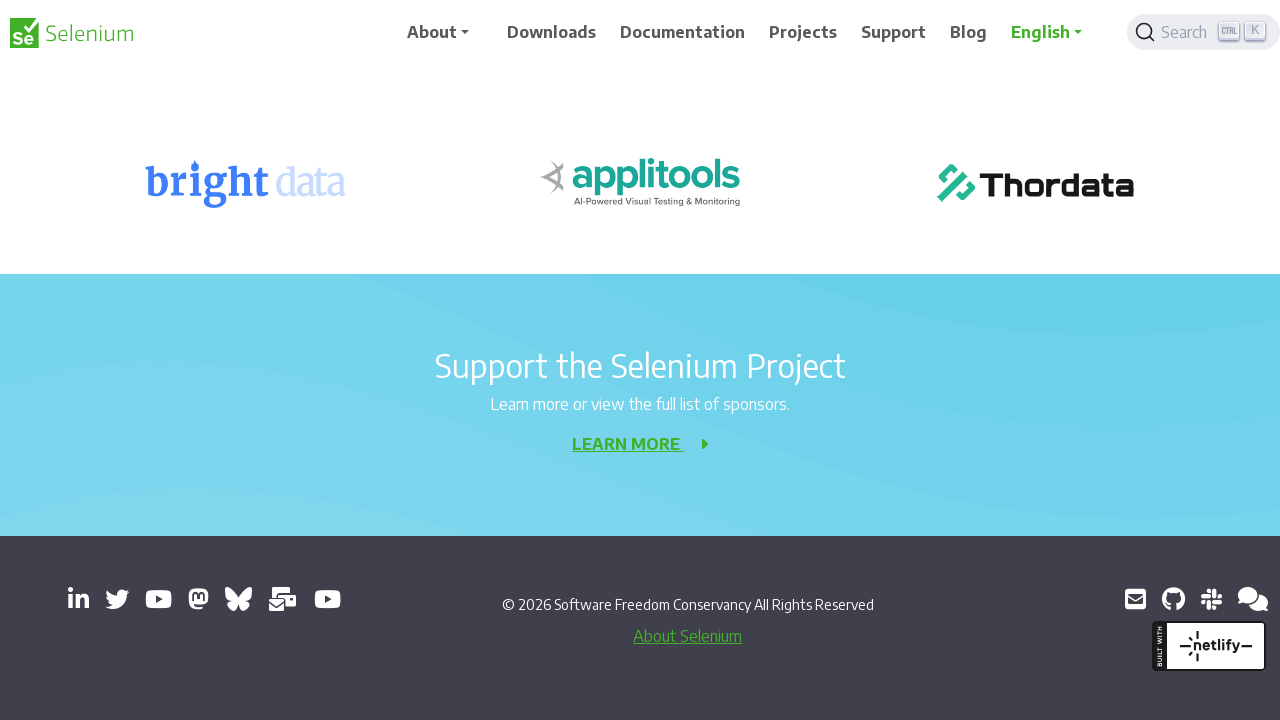

Waited 500ms for content to load after scrolling
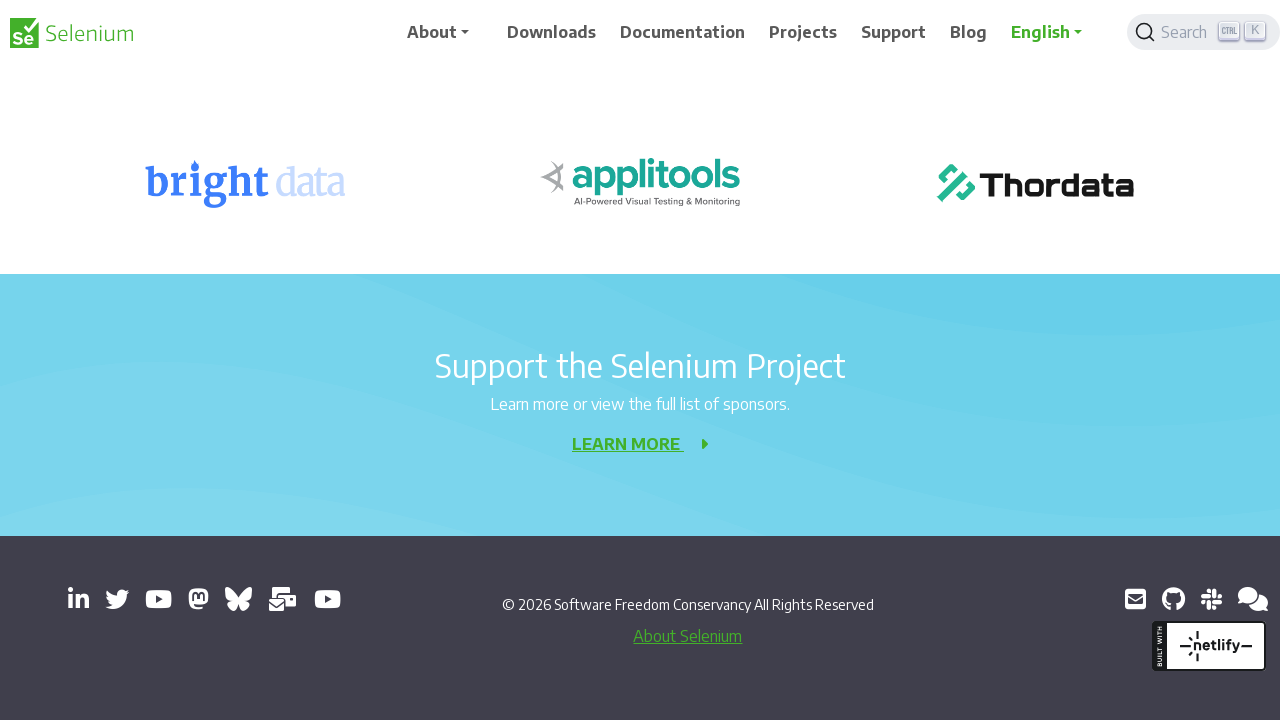

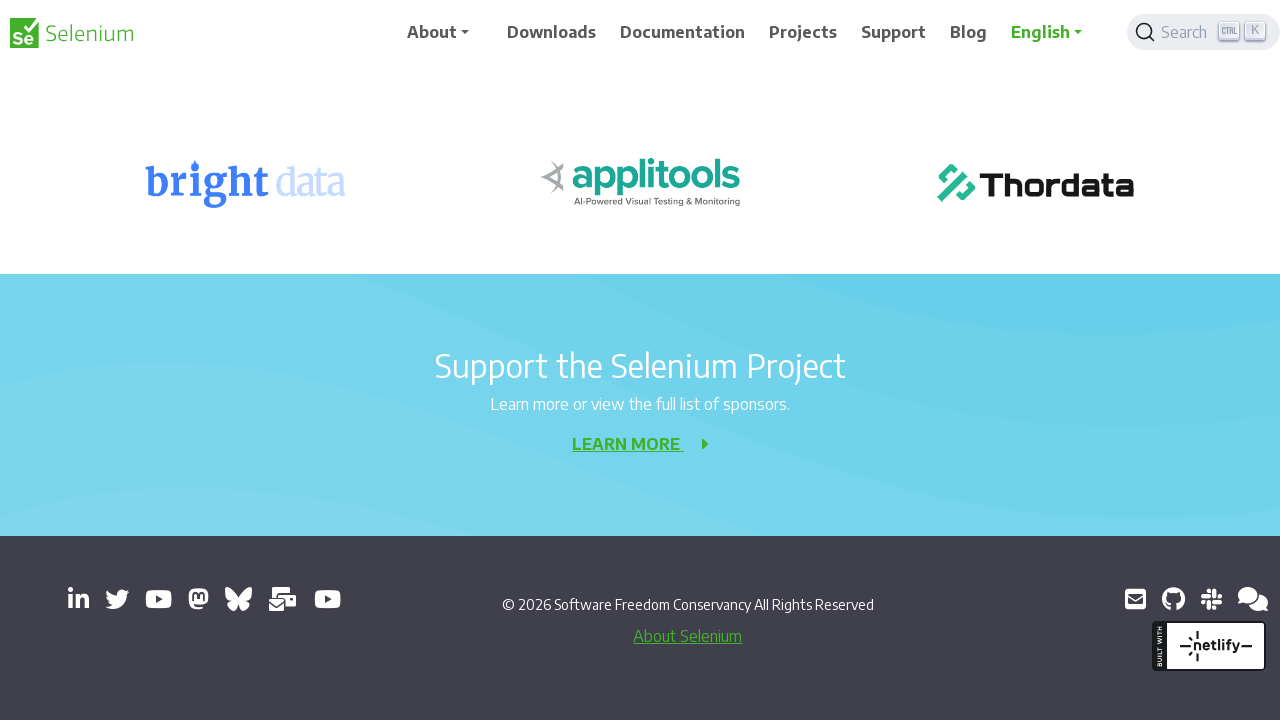